Fills out a complete registration form including personal details, department selection, and job title

Starting URL: https://practice.cydeo.com/registration_form

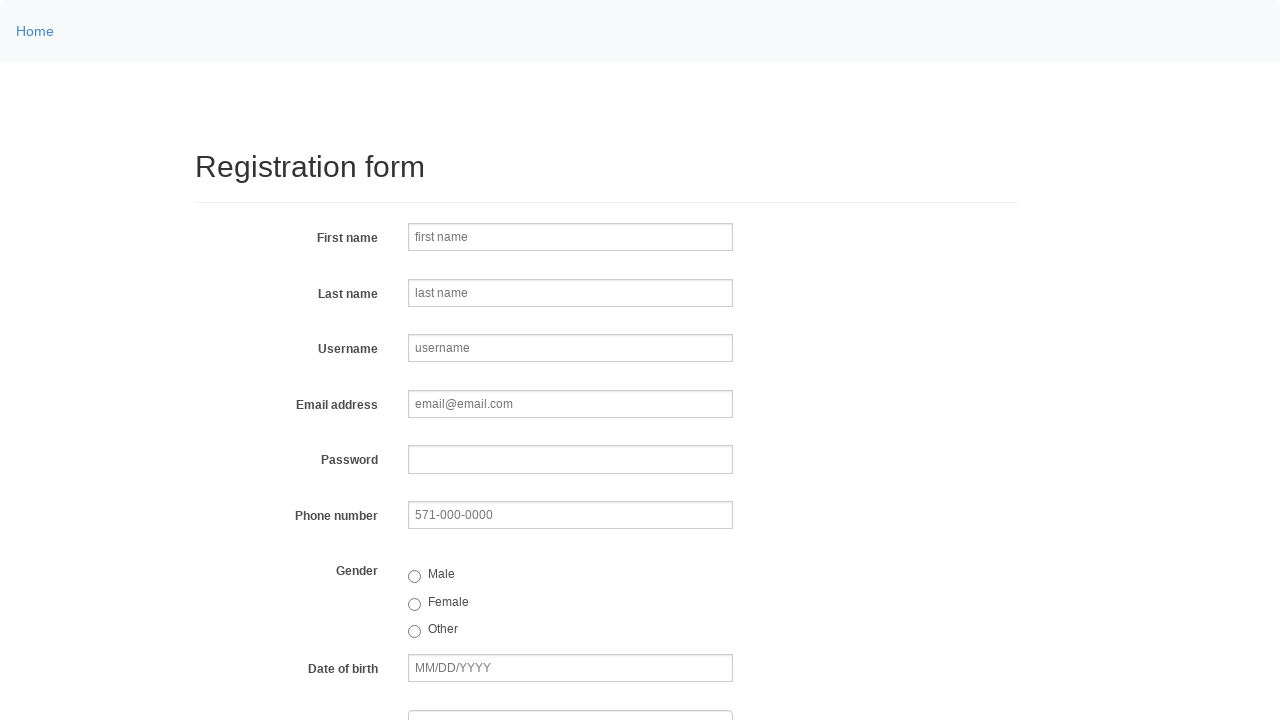

Filled first name field with 'John' on input[name='firstname']
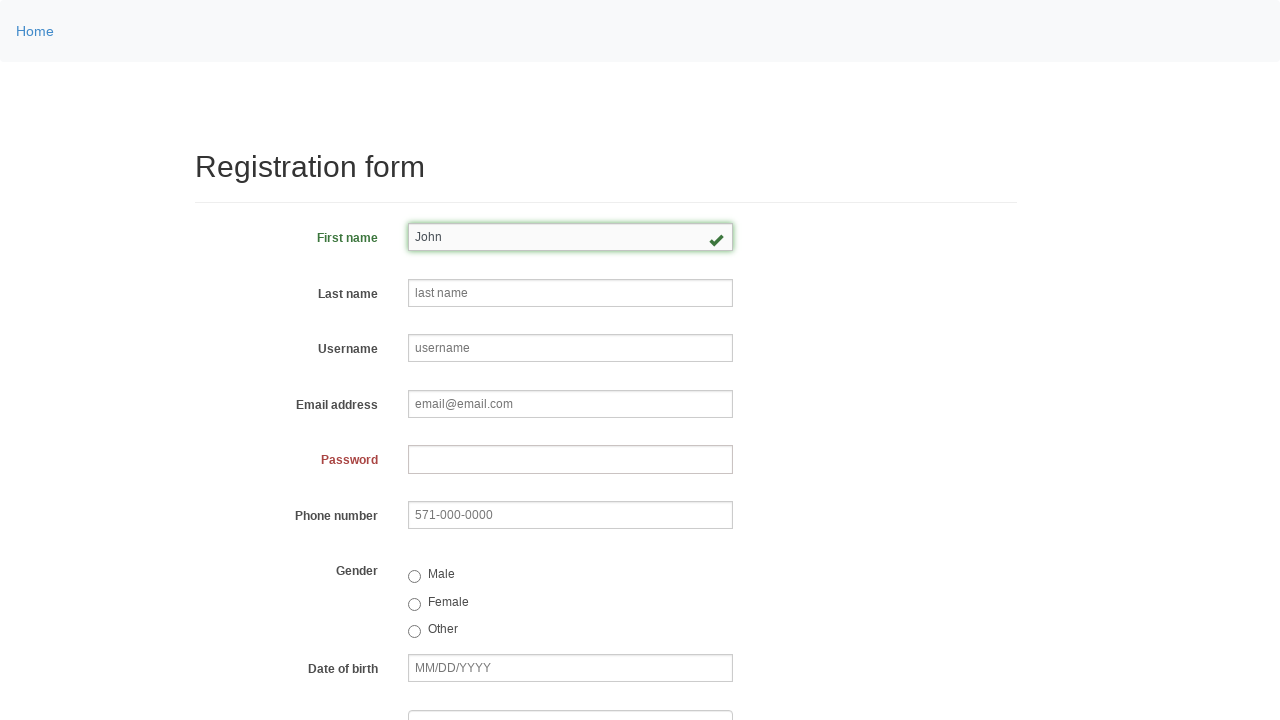

Filled last name field with 'Smith' on input[name='lastname']
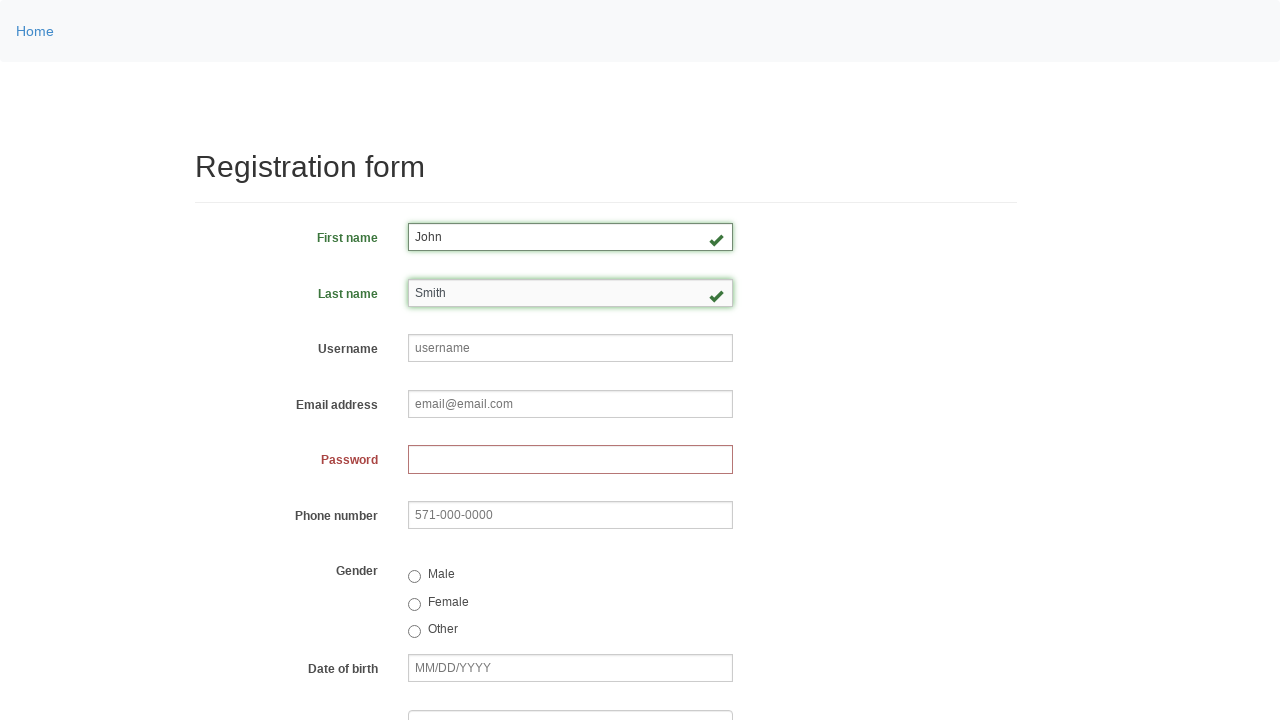

Filled username field with 'johnsmith123' on input[placeholder='username']
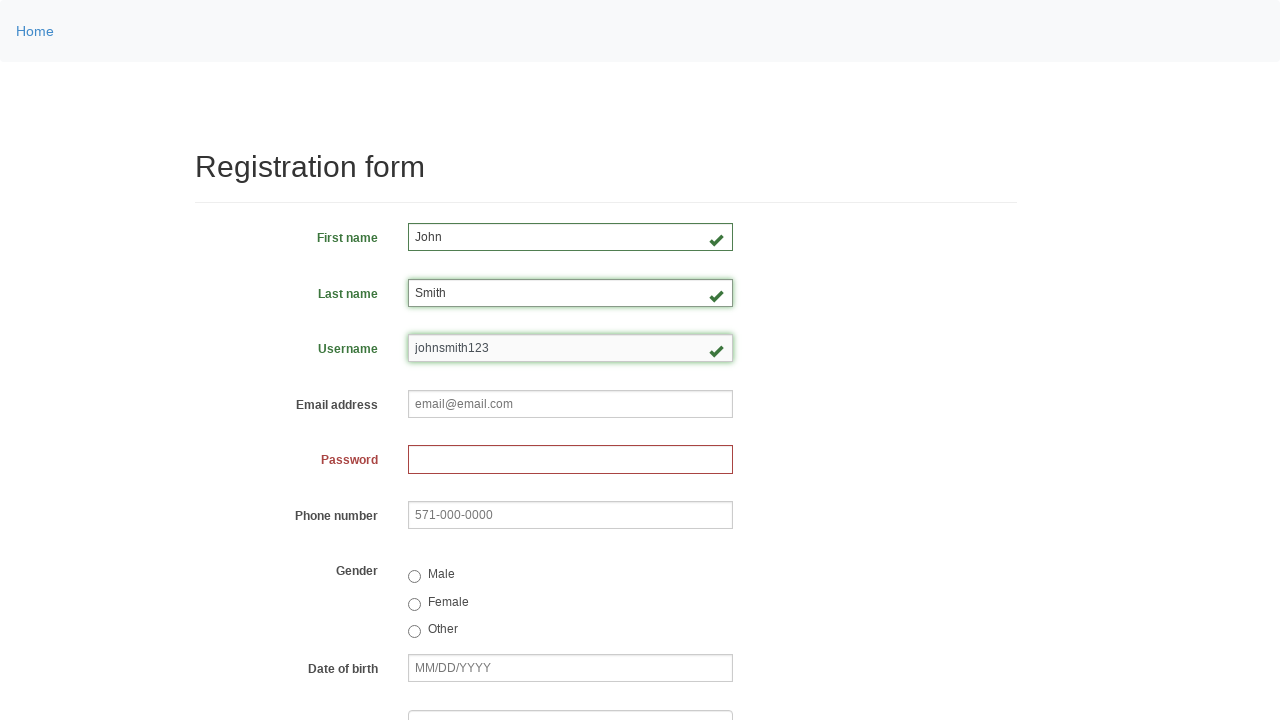

Filled email field with 'john.smith@email.com' on input[placeholder='email@email.com']
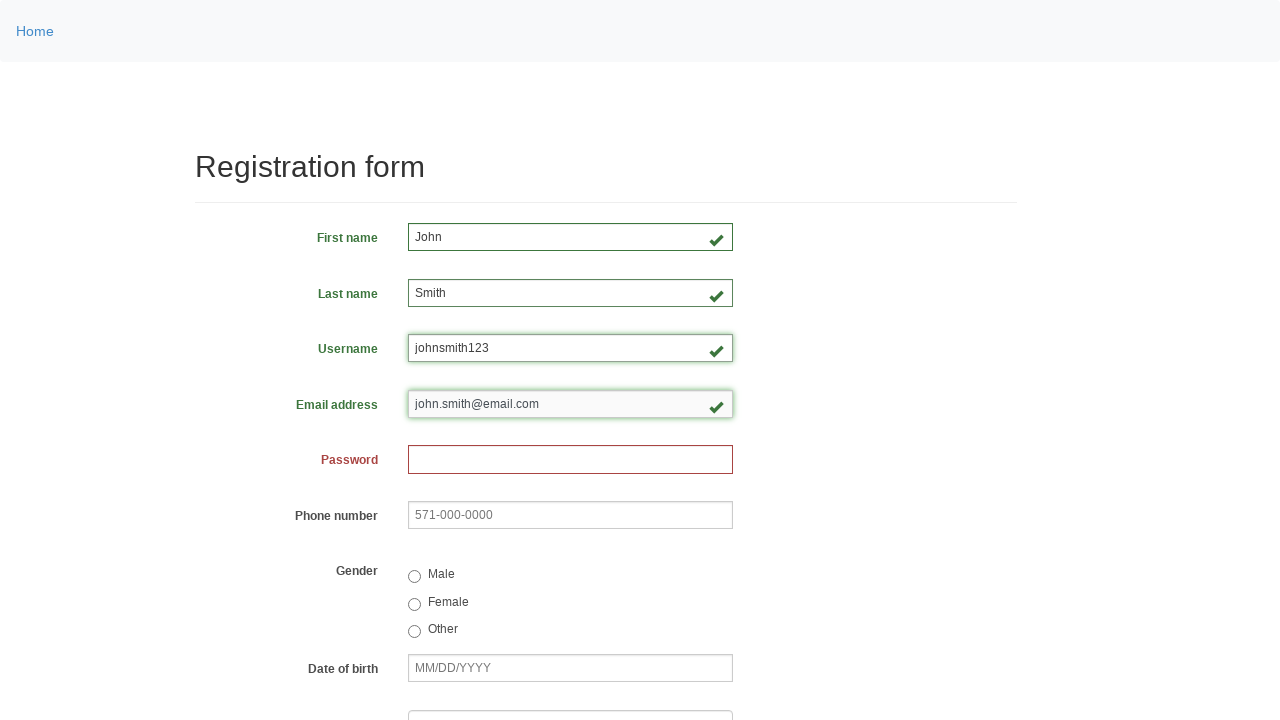

Filled password field with 'John1234' on input[name='password']
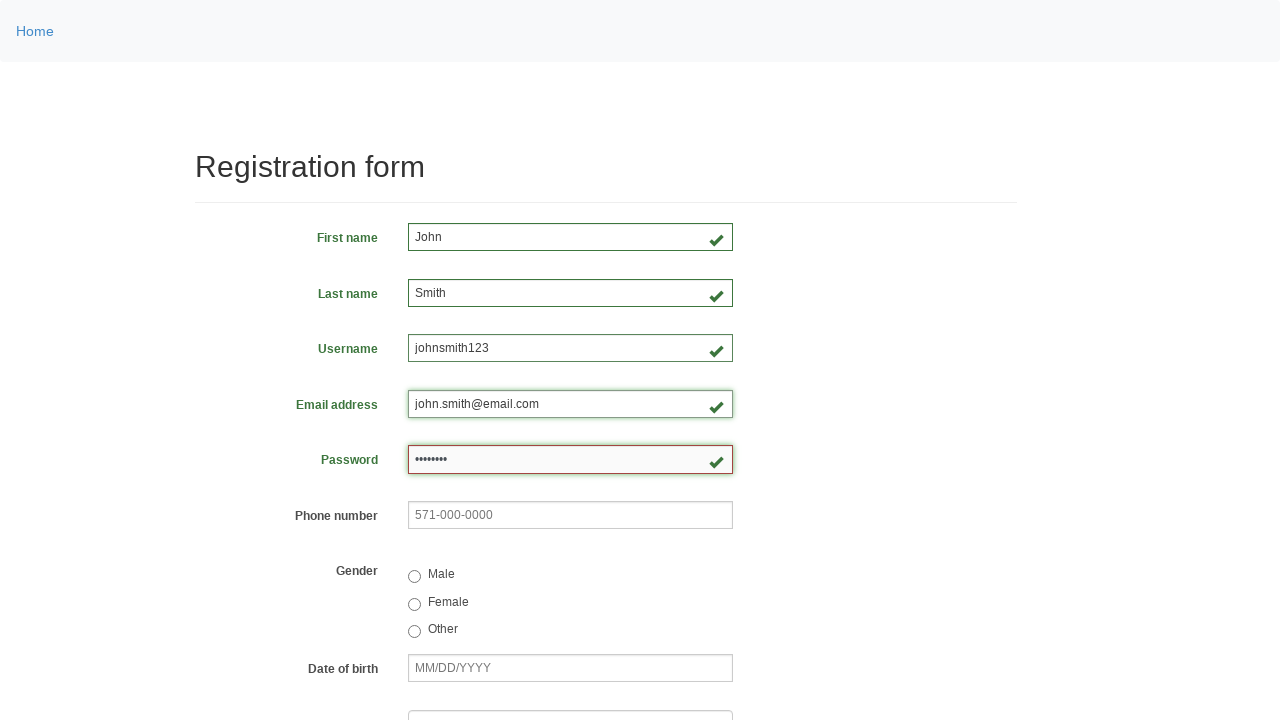

Filled phone number field with '123-456-7890' on input[name='phone']
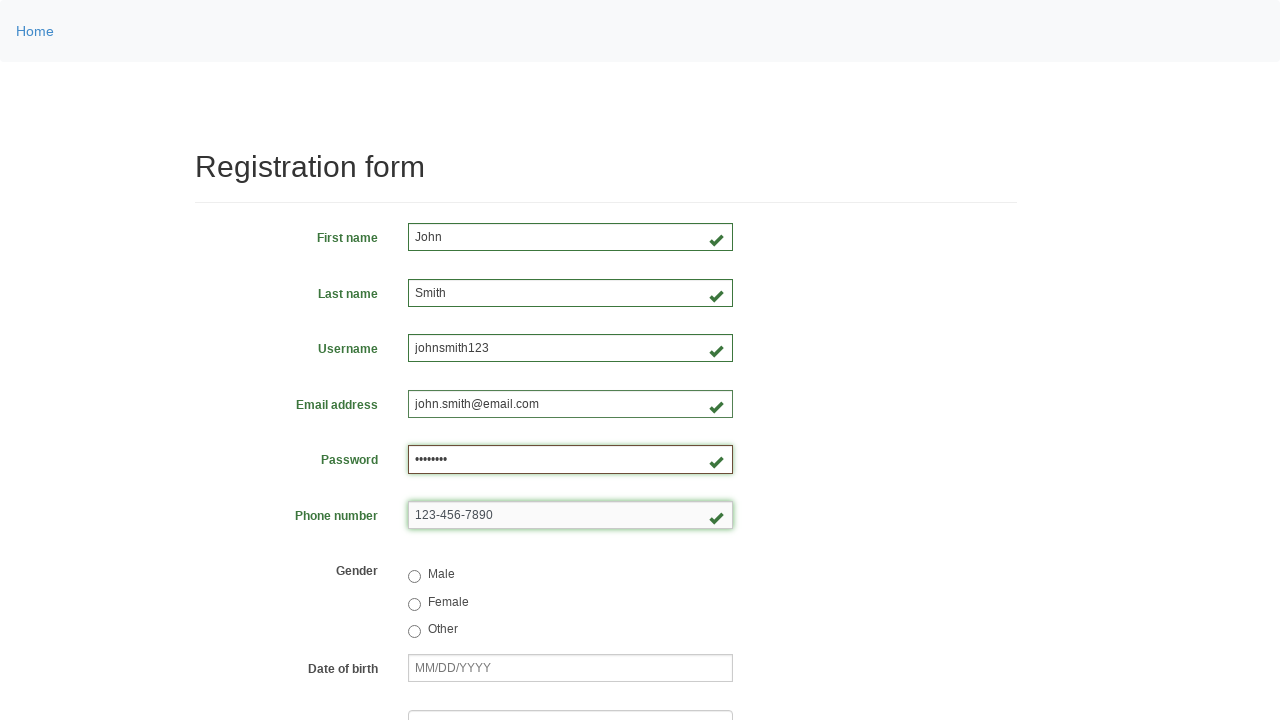

Selected Male gender option at (414, 577) on input[value='male']
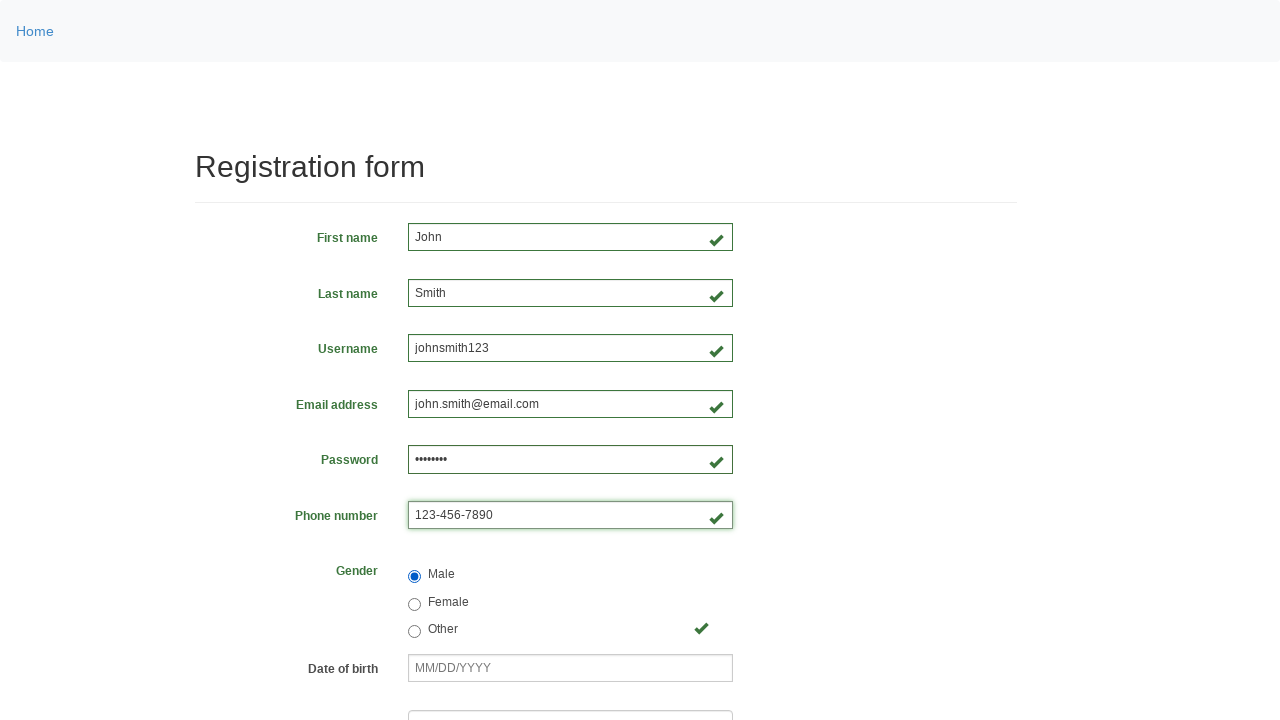

Filled date of birth field with '01/28/1990' on input[name='birthday']
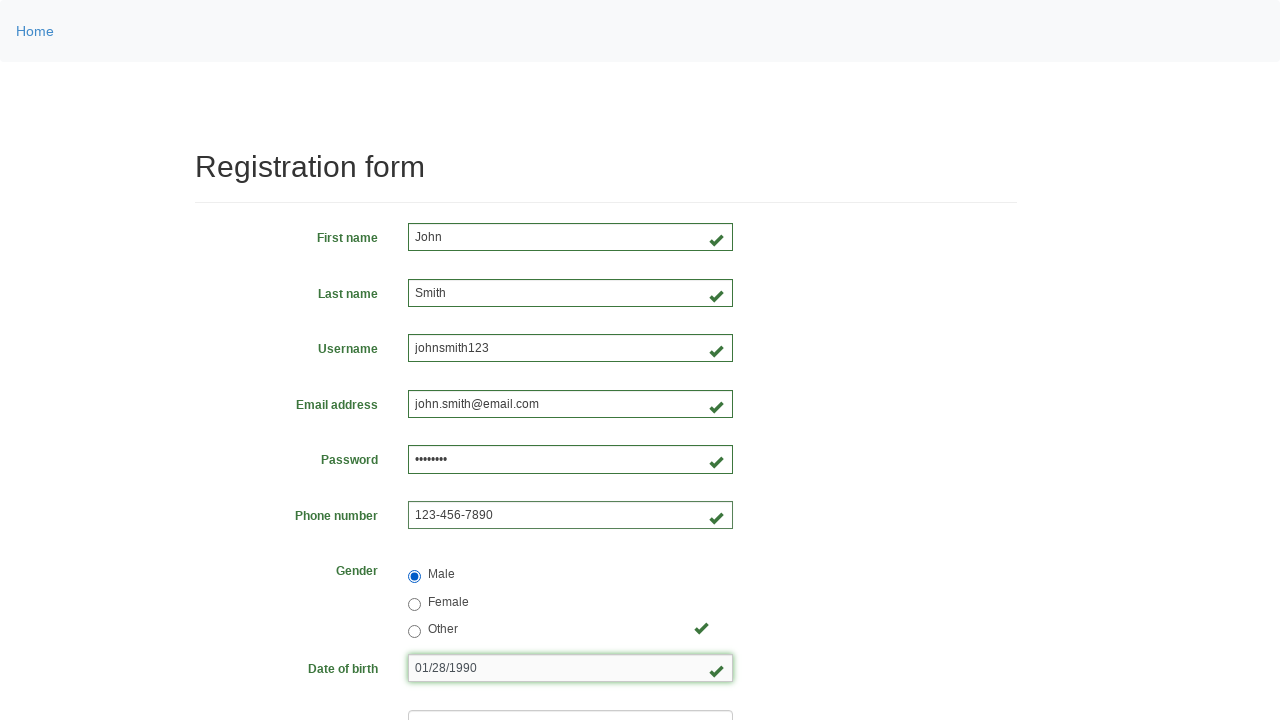

Selected 'Department of Engineering' from department dropdown on select[name='department']
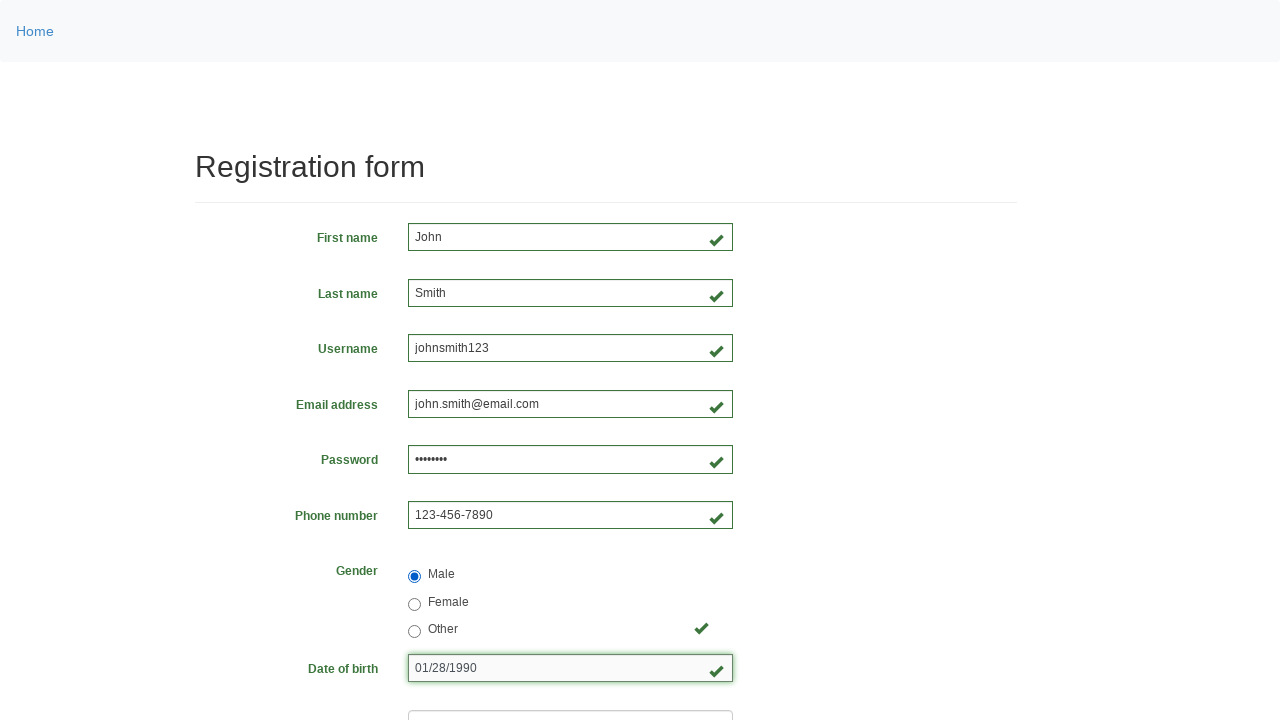

Selected 'SDET' from job title dropdown on select[name='job_title']
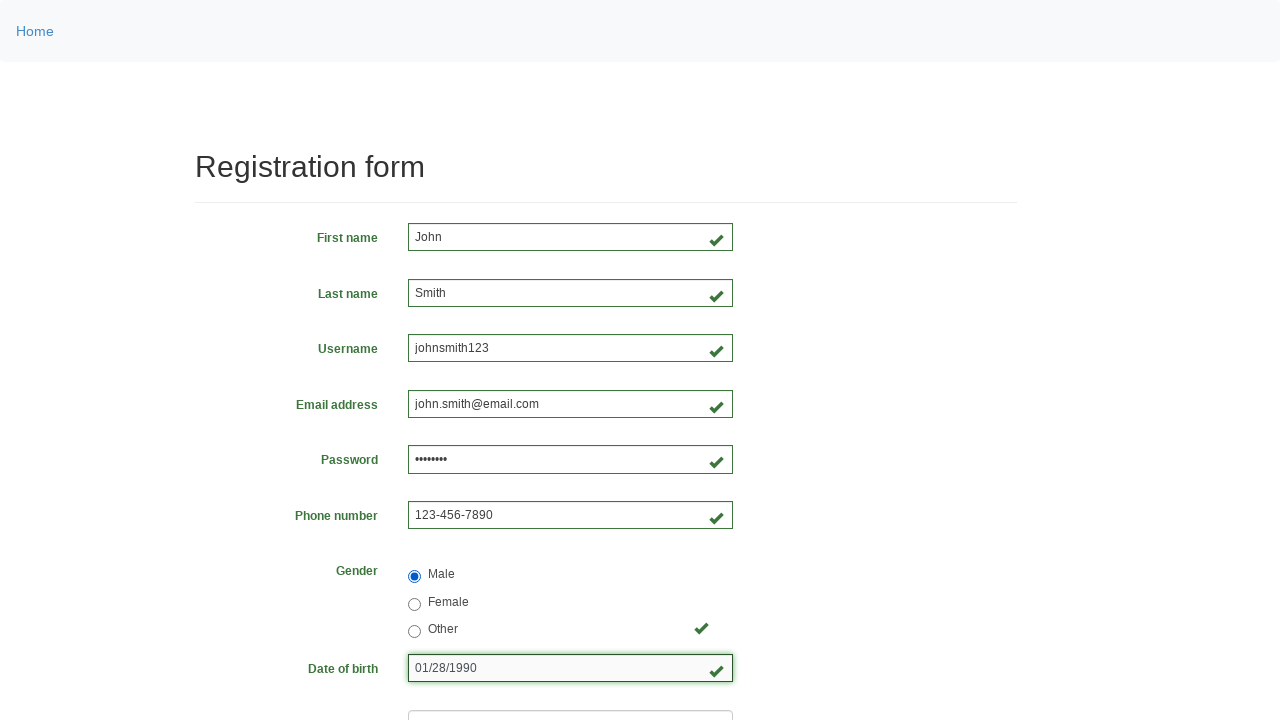

Checked Java programming language checkbox at (465, 468) on input[value='java']
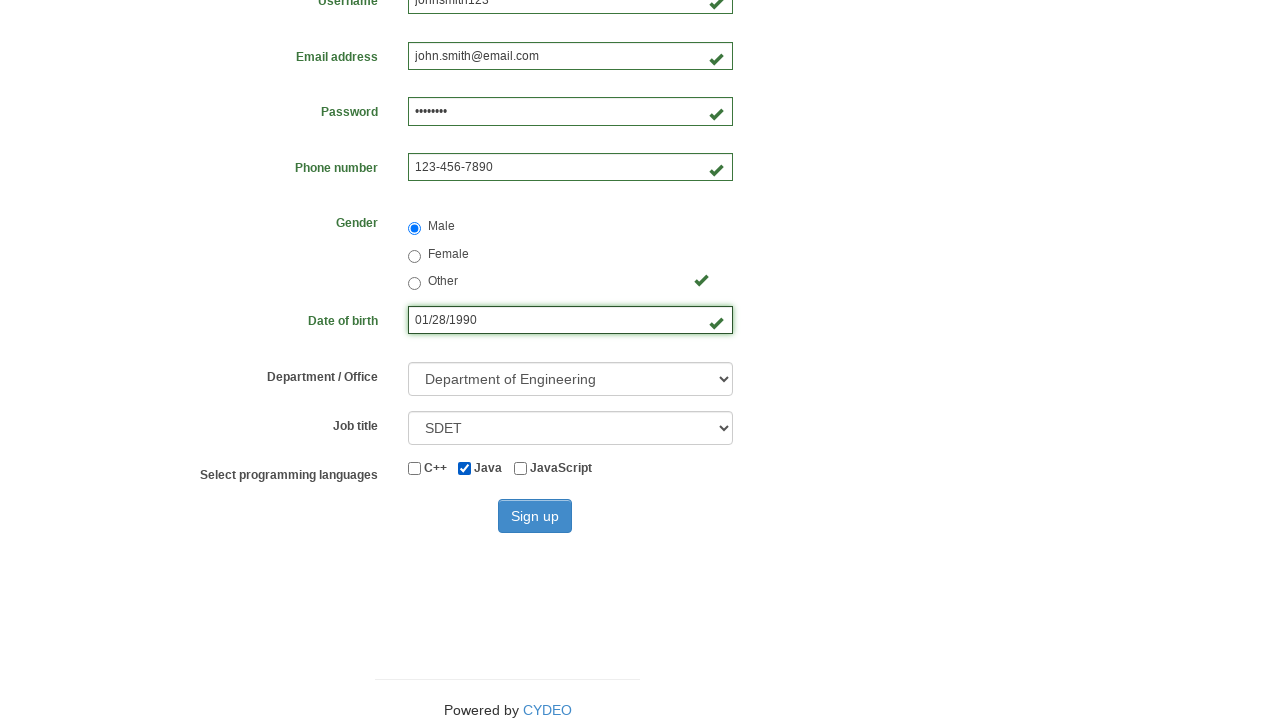

Clicked Sign up button to submit registration form at (535, 516) on #wooden_spoon
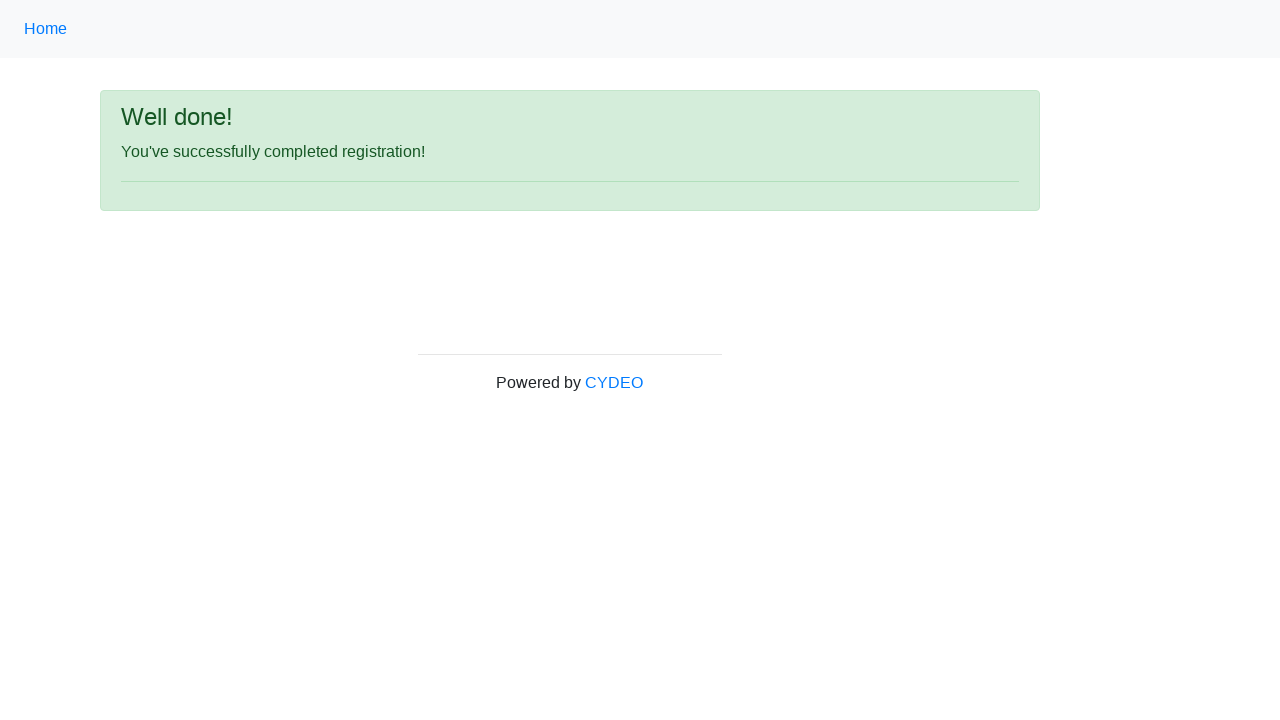

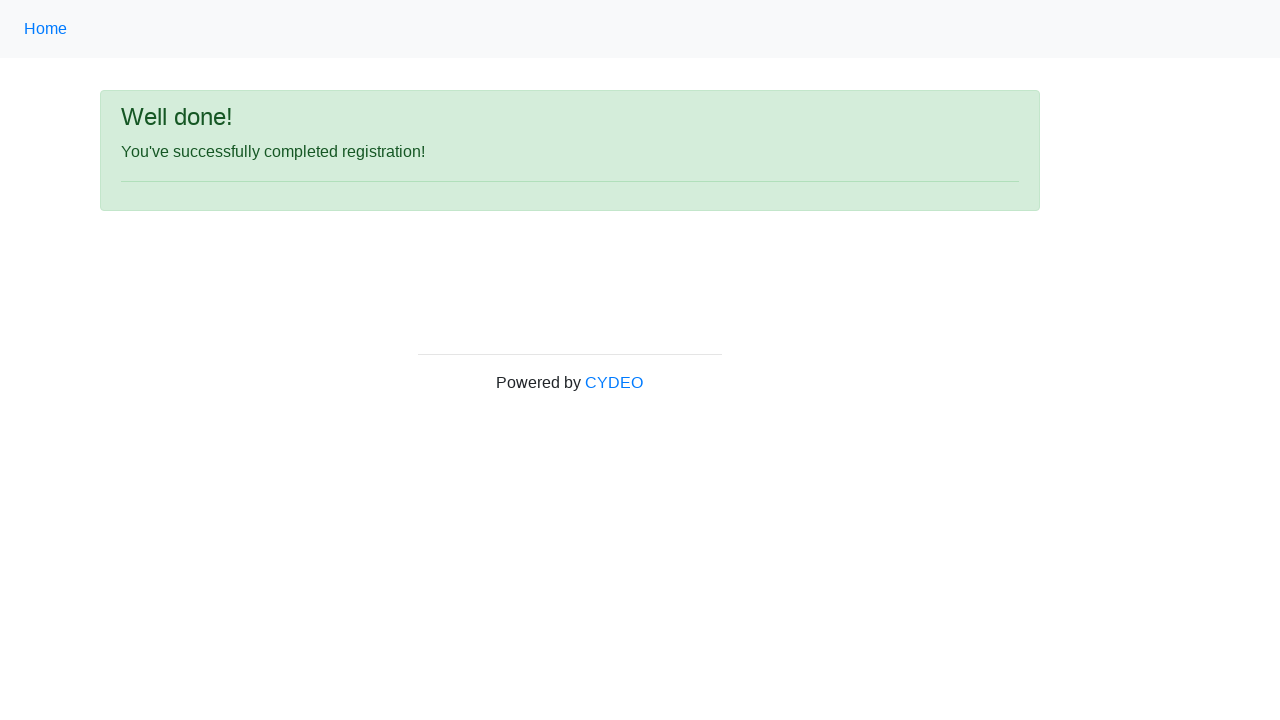